Tests dynamic controls page by clicking Remove button, verifying "It's gone!" message appears, then clicking Add button and verifying "It's back!" message appears

Starting URL: https://the-internet.herokuapp.com/dynamic_controls

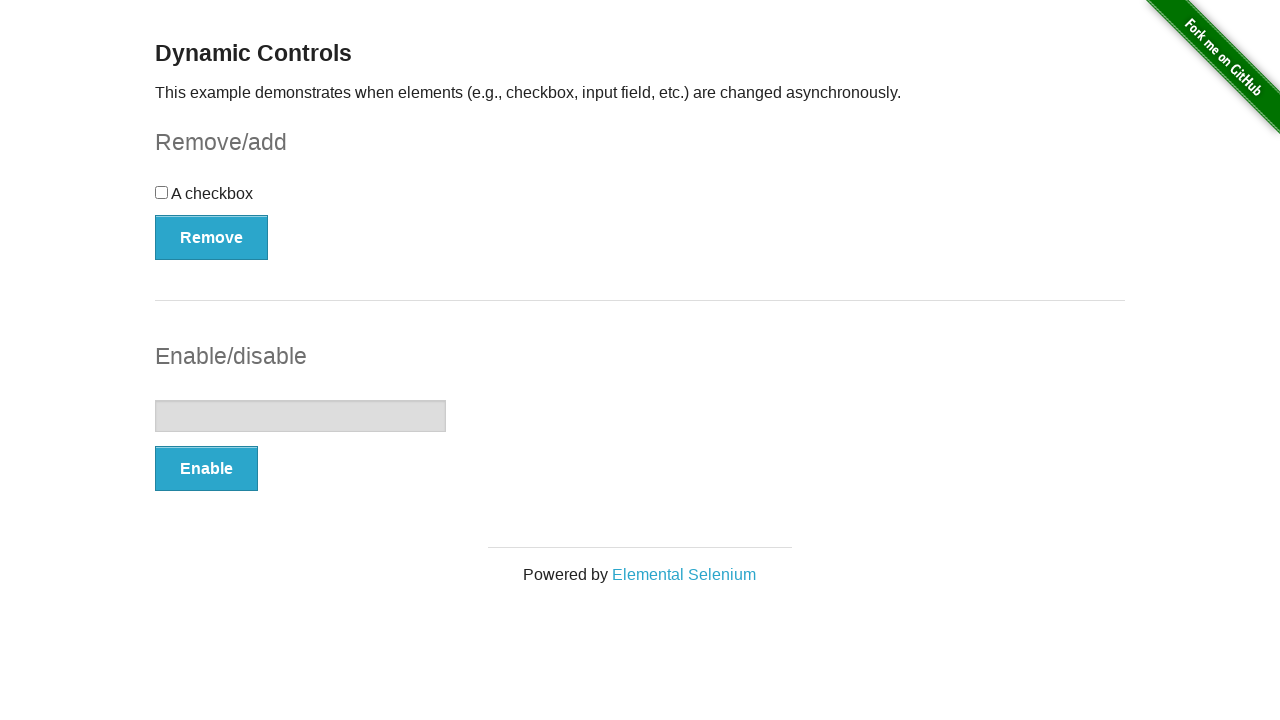

Clicked Remove button at (212, 237) on xpath=//button[.='Remove']
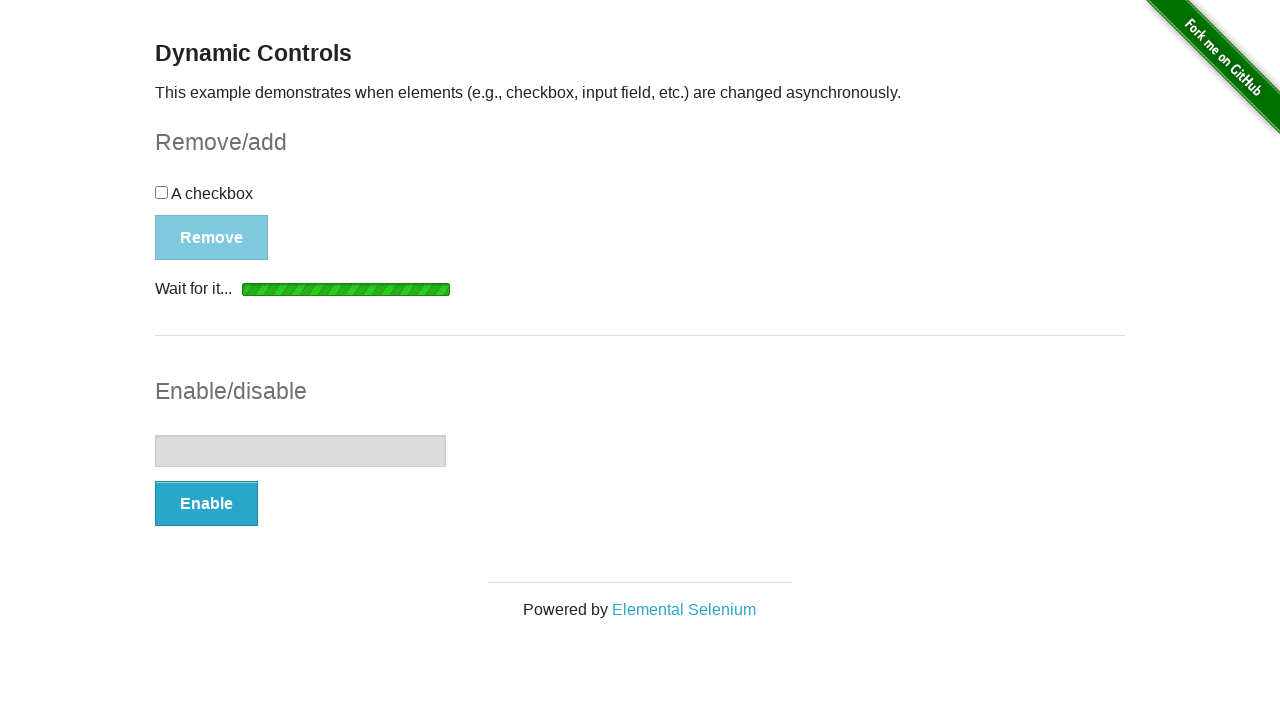

Waited for message element to appear
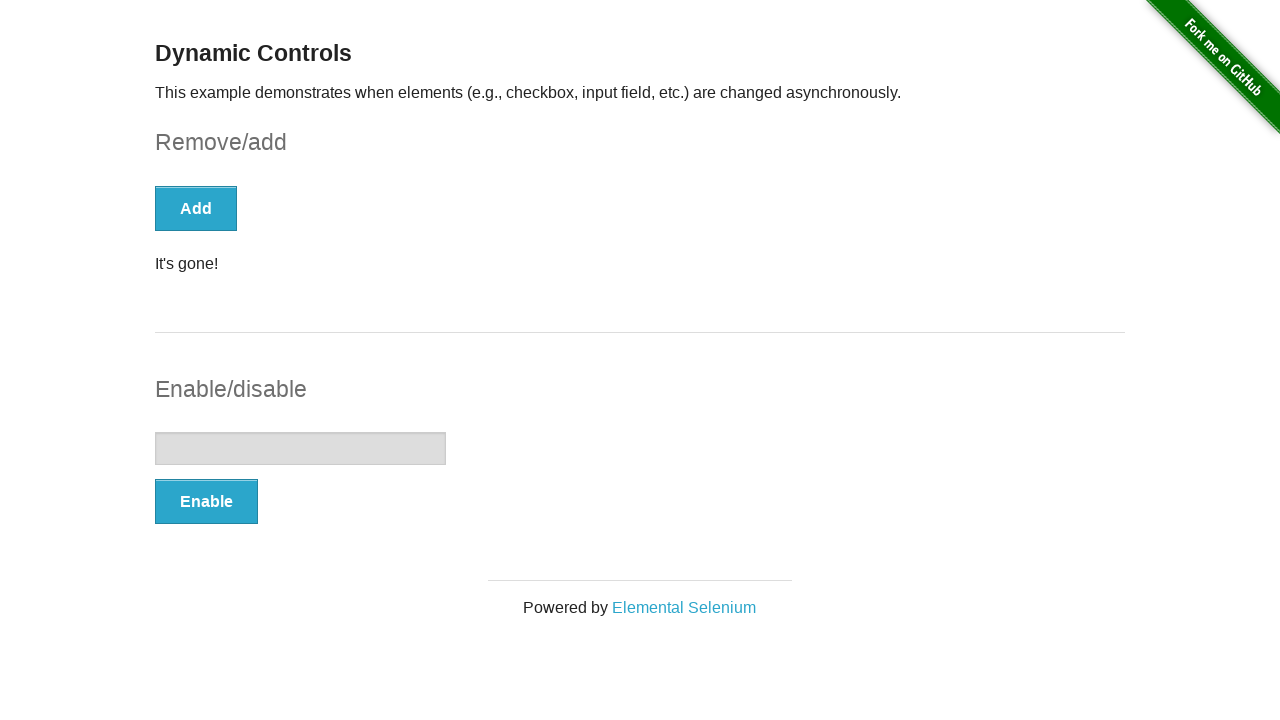

Verified 'It's gone!' message appears after Remove button click
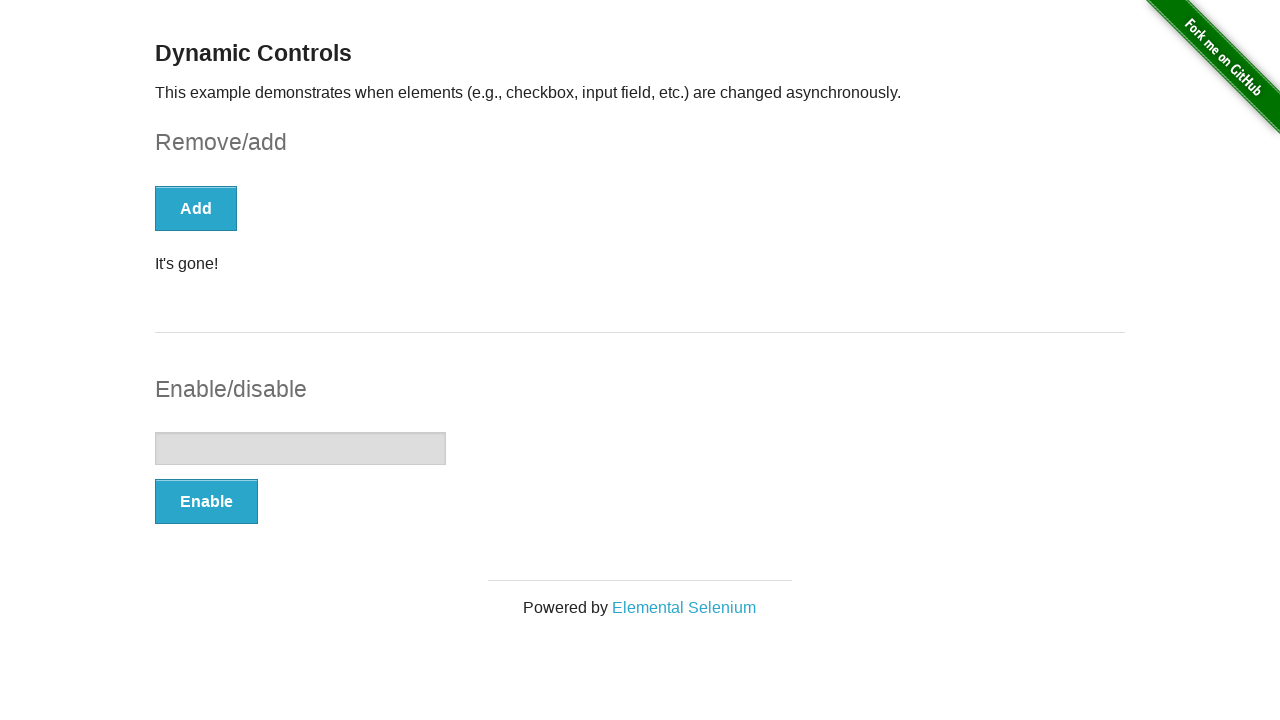

Clicked Add button at (196, 208) on xpath=//button[.='Add']
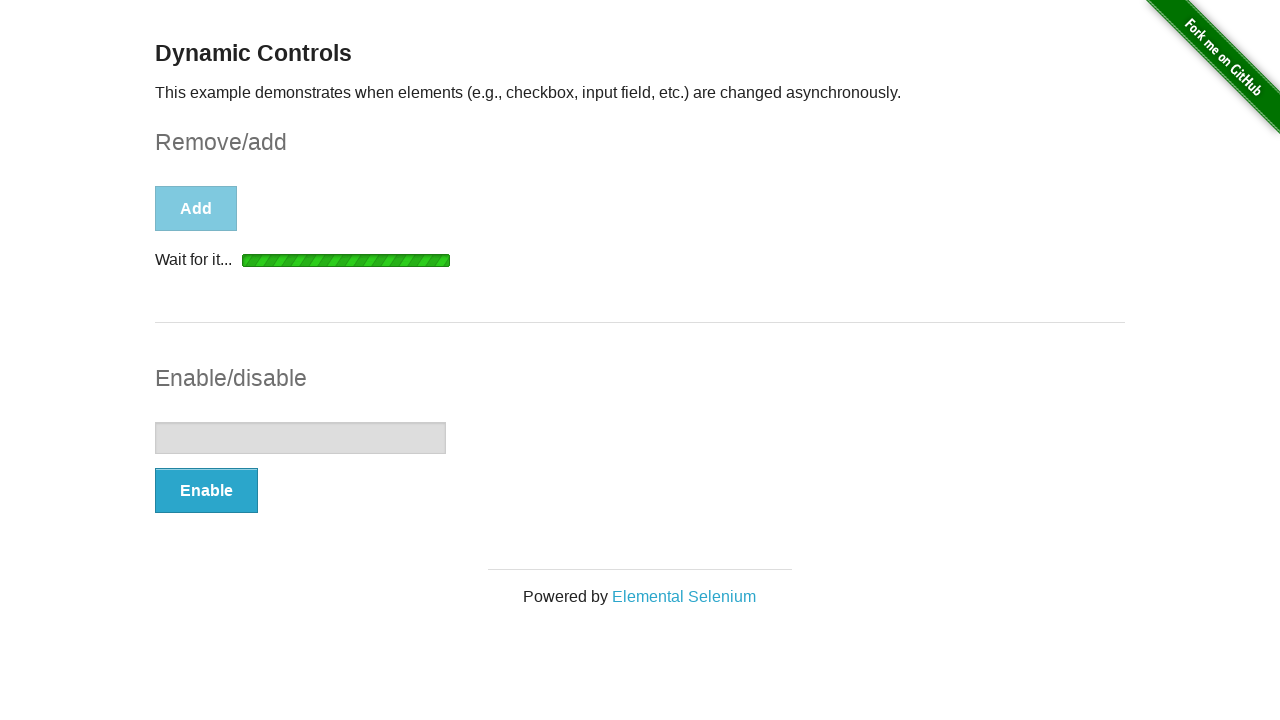

Waited for message element to appear after clicking Add
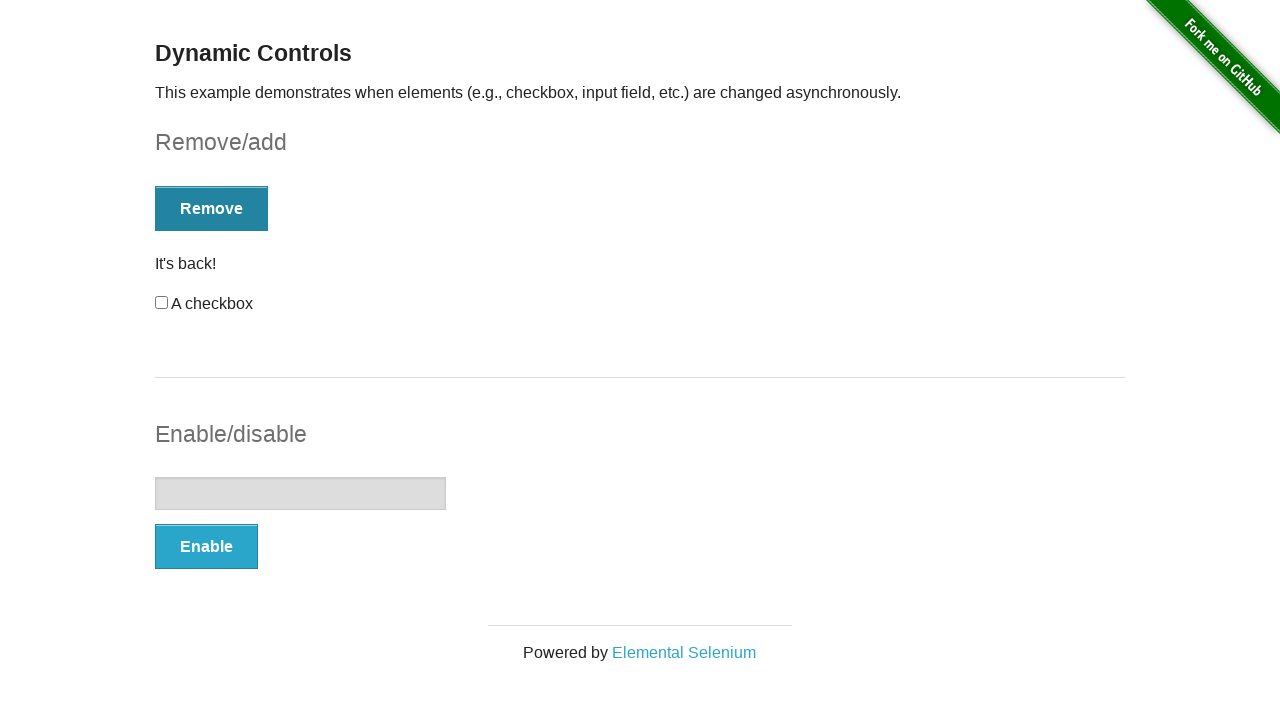

Verified 'It's back!' message appears after Add button click
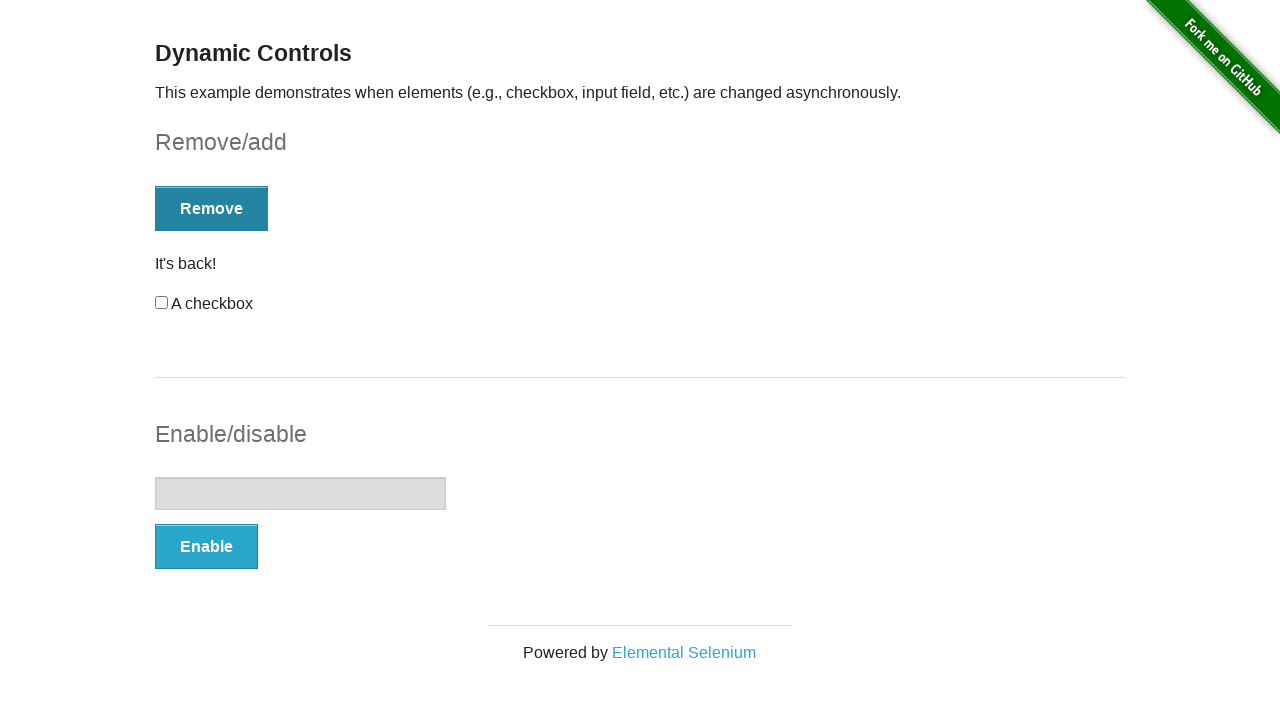

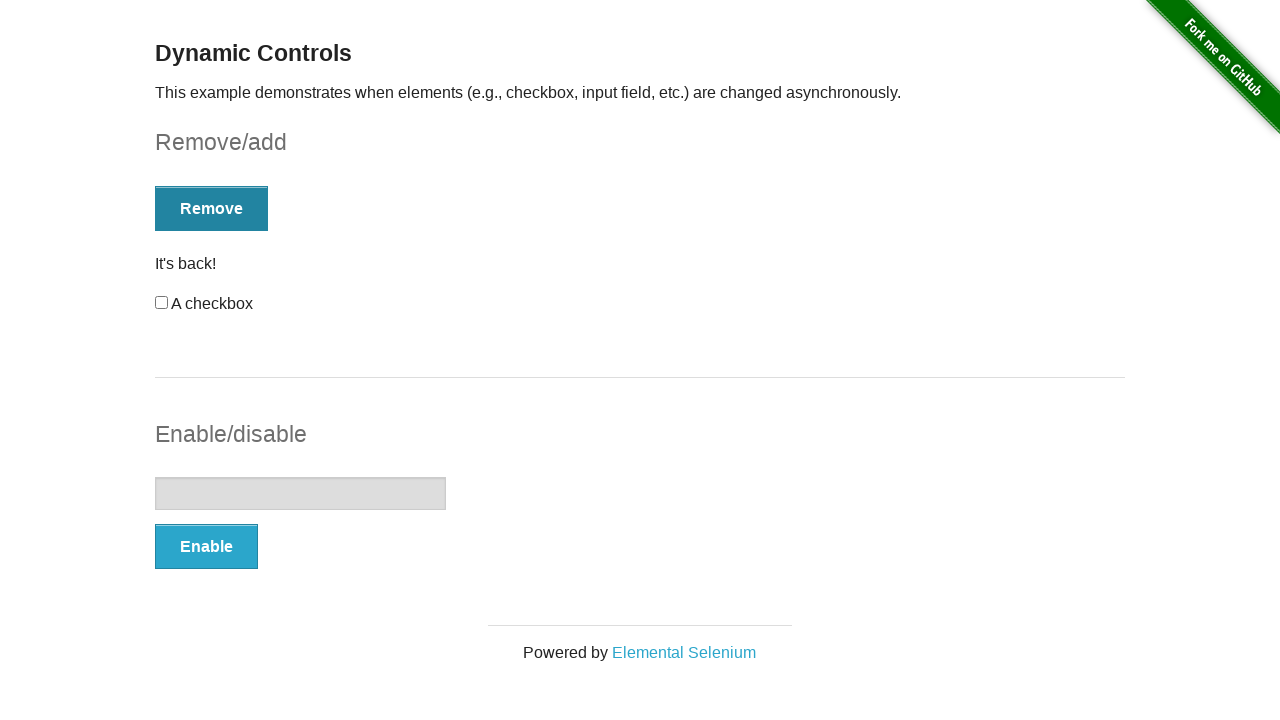